Tests deleting a product from the shopping cart

Starting URL: https://demoblaze.com/

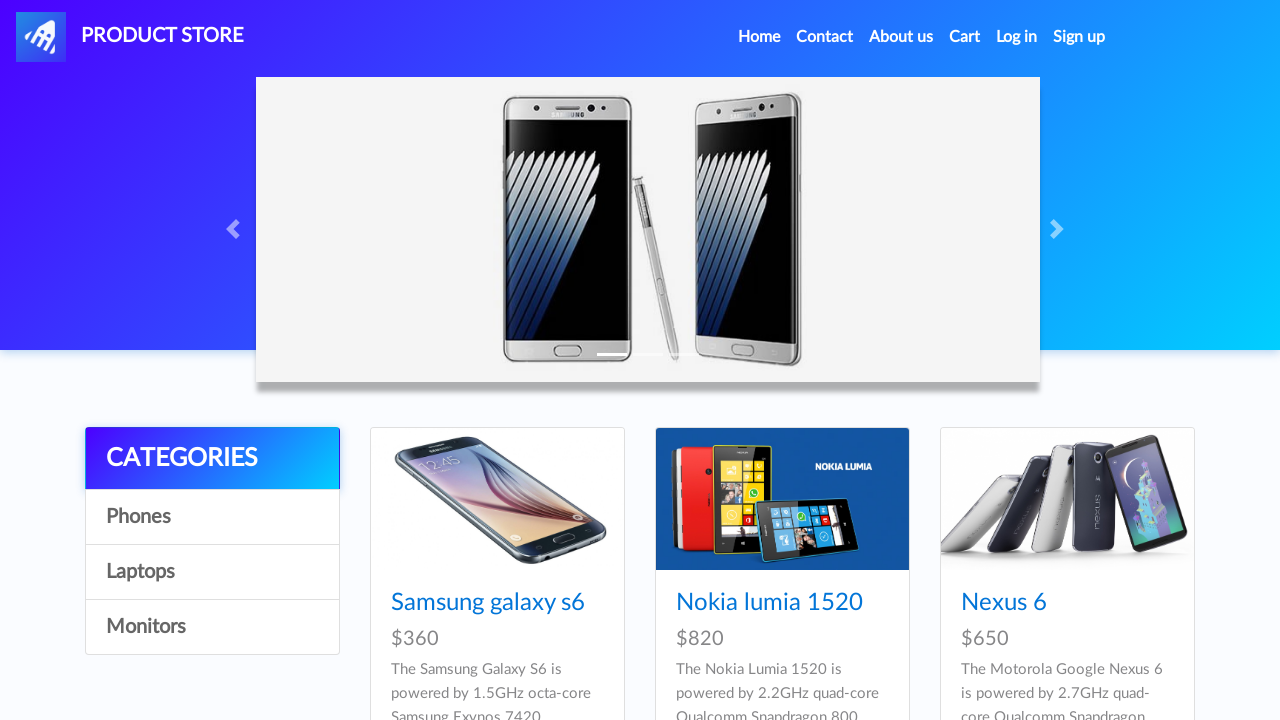

Clicked on Home link at (759, 37) on text=Home
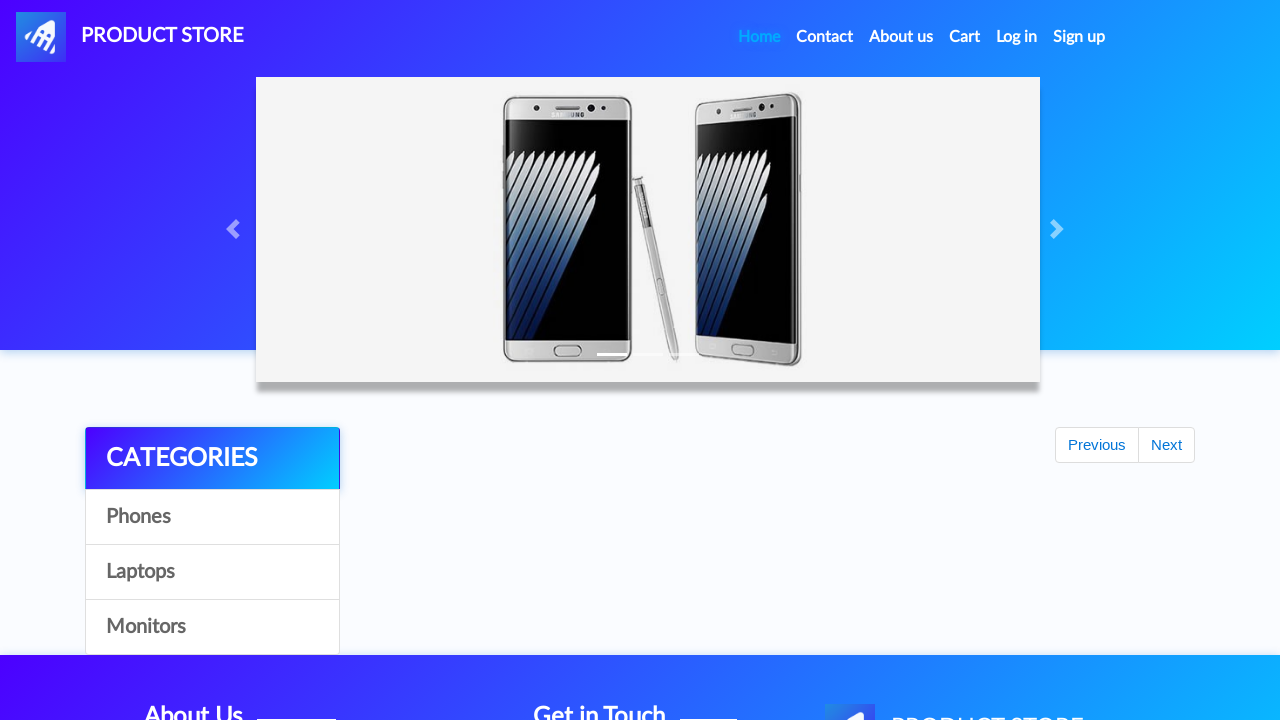

Clicked on a product at (488, 603) on .card-title a
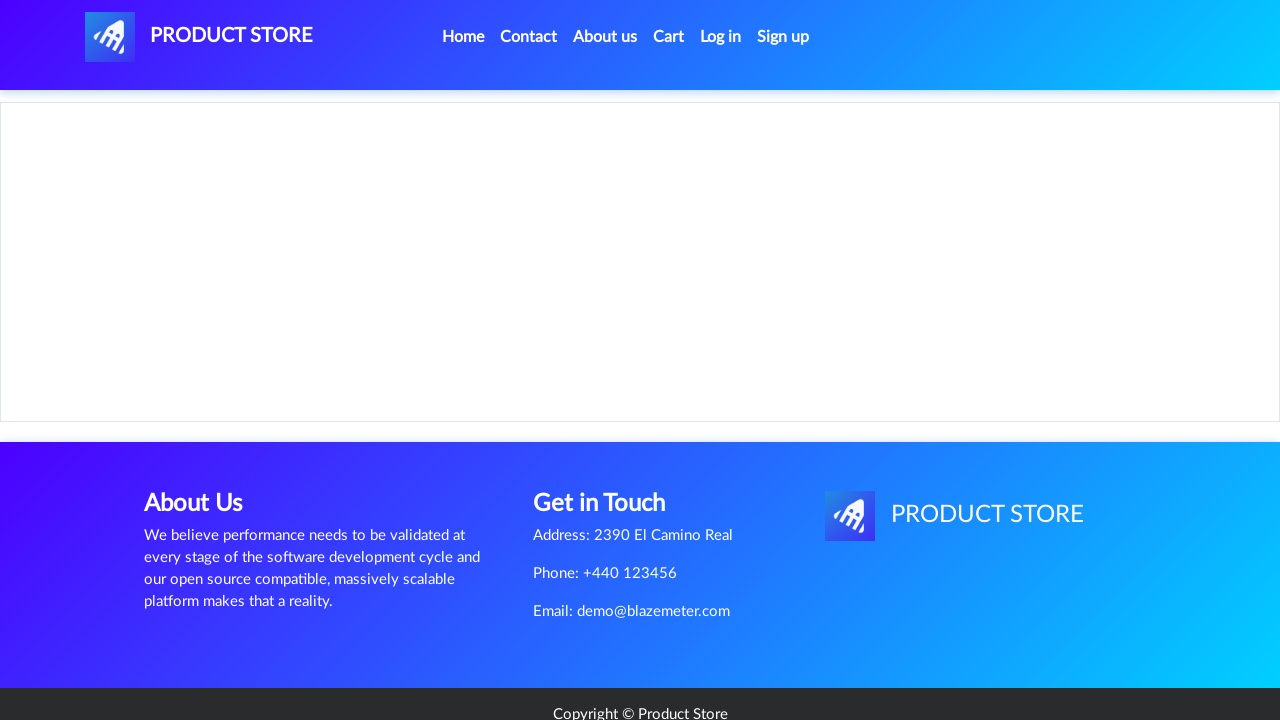

Clicked Add to cart button at (610, 440) on text=Add to cart
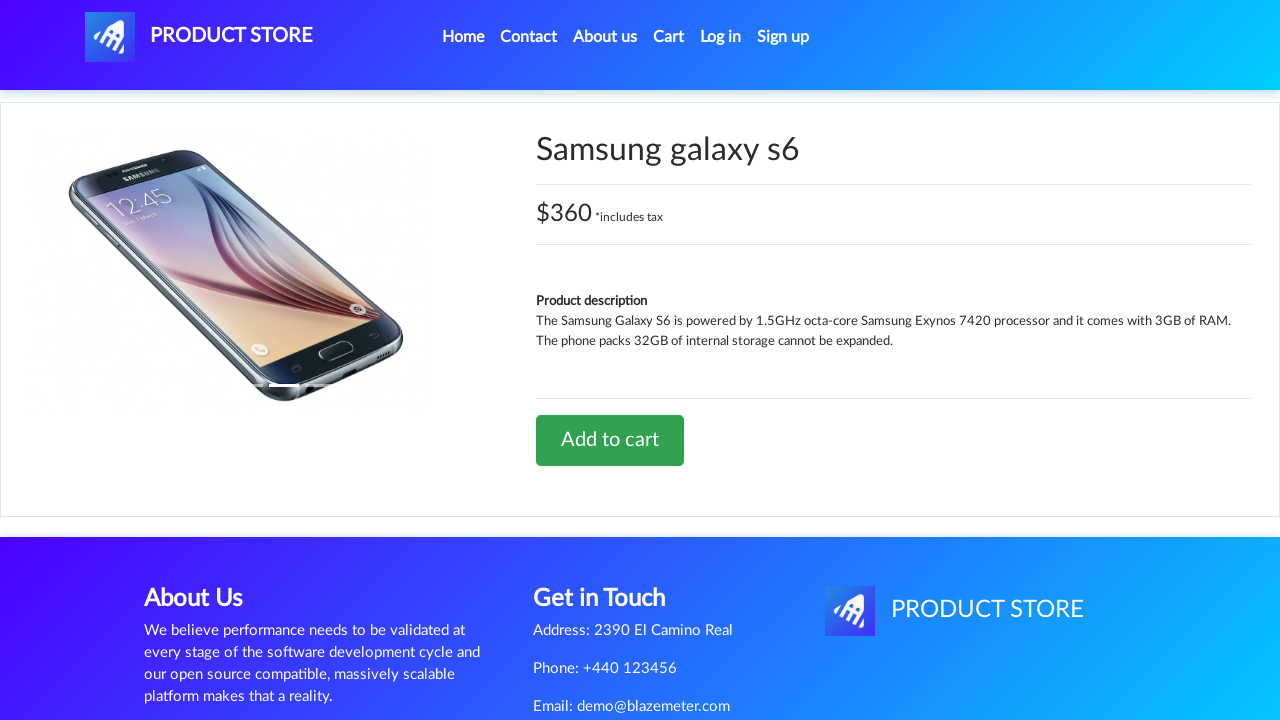

Accepted alert dialog for product added to cart
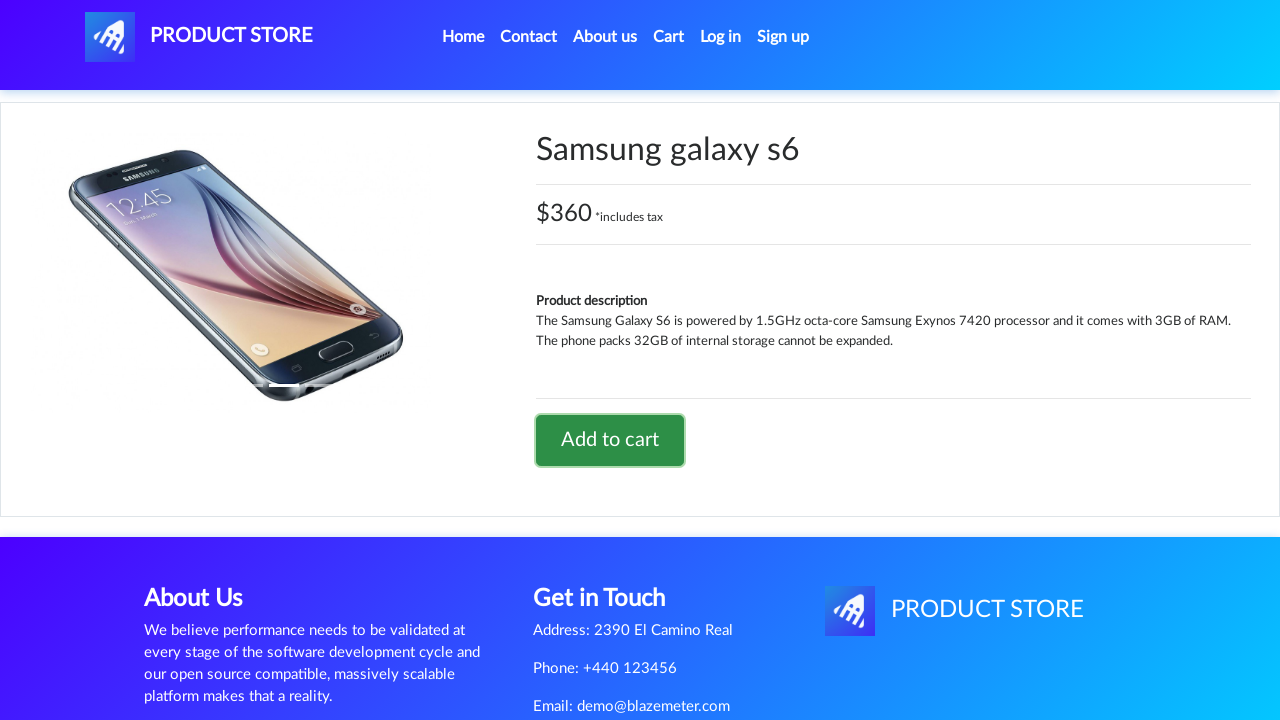

Clicked on Cart link to navigate to shopping cart at (669, 37) on text=Cart
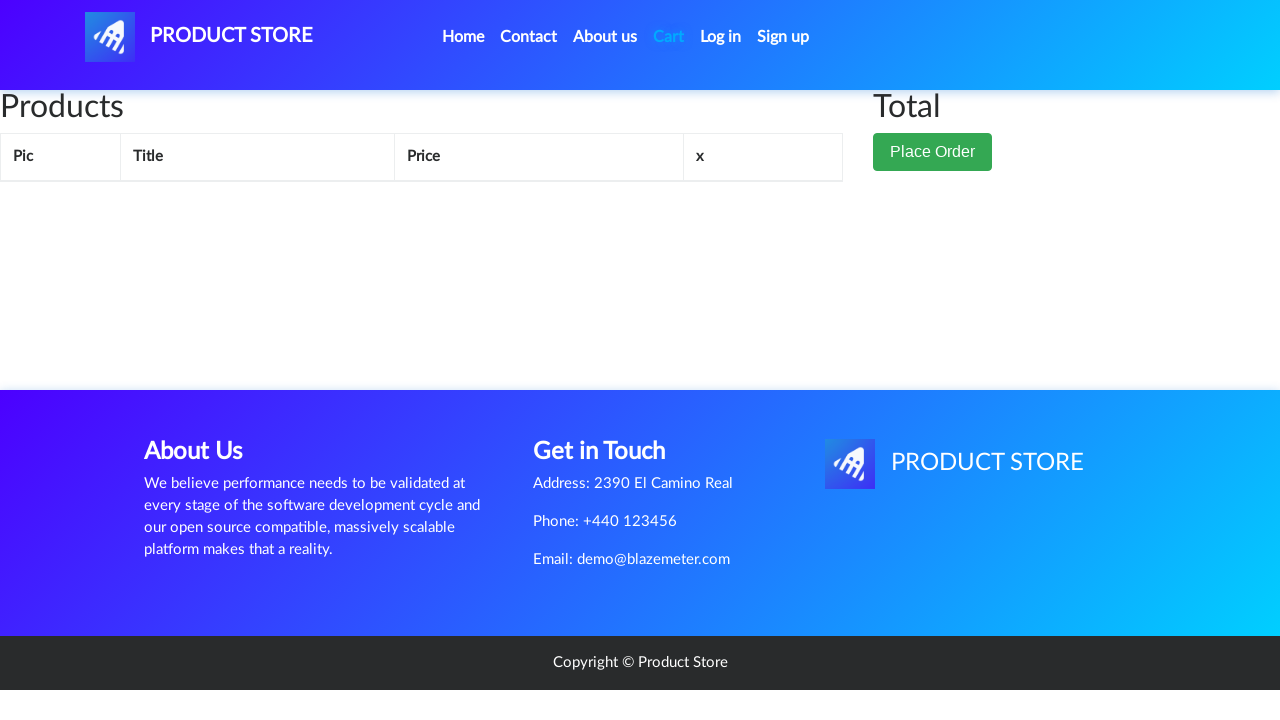

Clicked Delete button to remove product from cart at (697, 205) on text=Delete
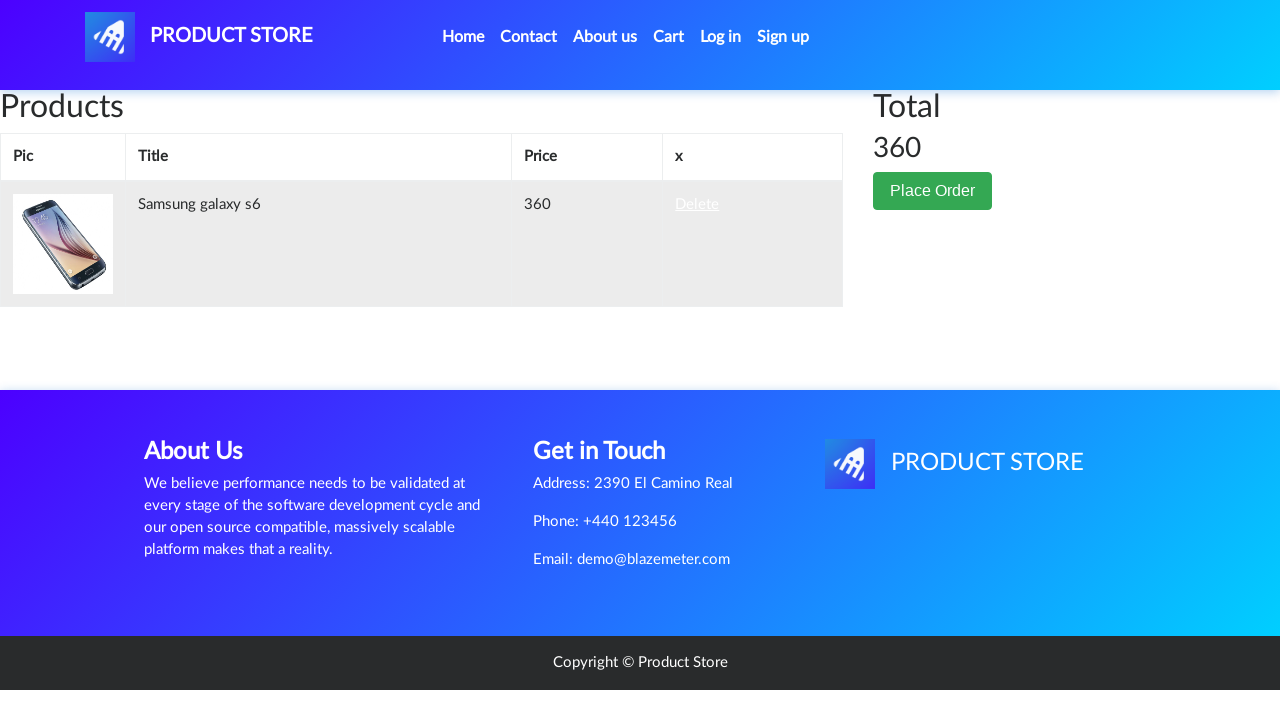

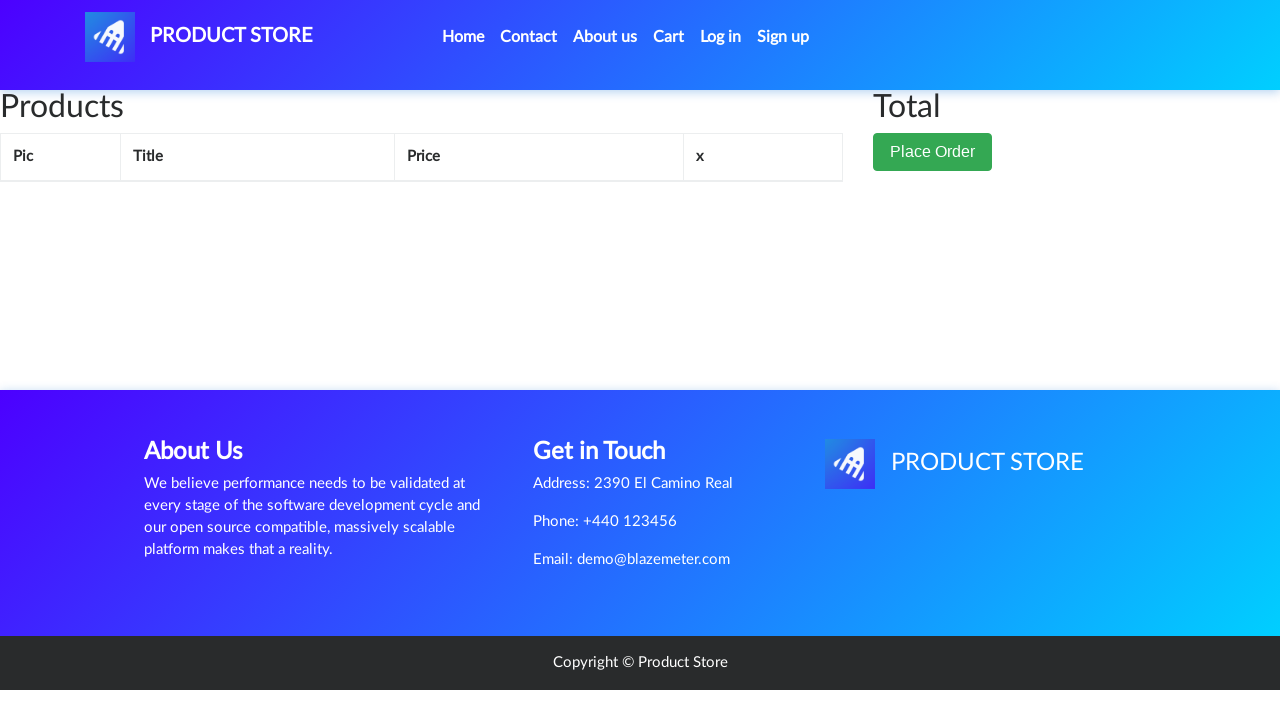